Tests an e-commerce site's product search and cart functionality by searching for products, verifying results, and adding specific items to cart

Starting URL: https://rahulshettyacademy.com/seleniumPractise/#/

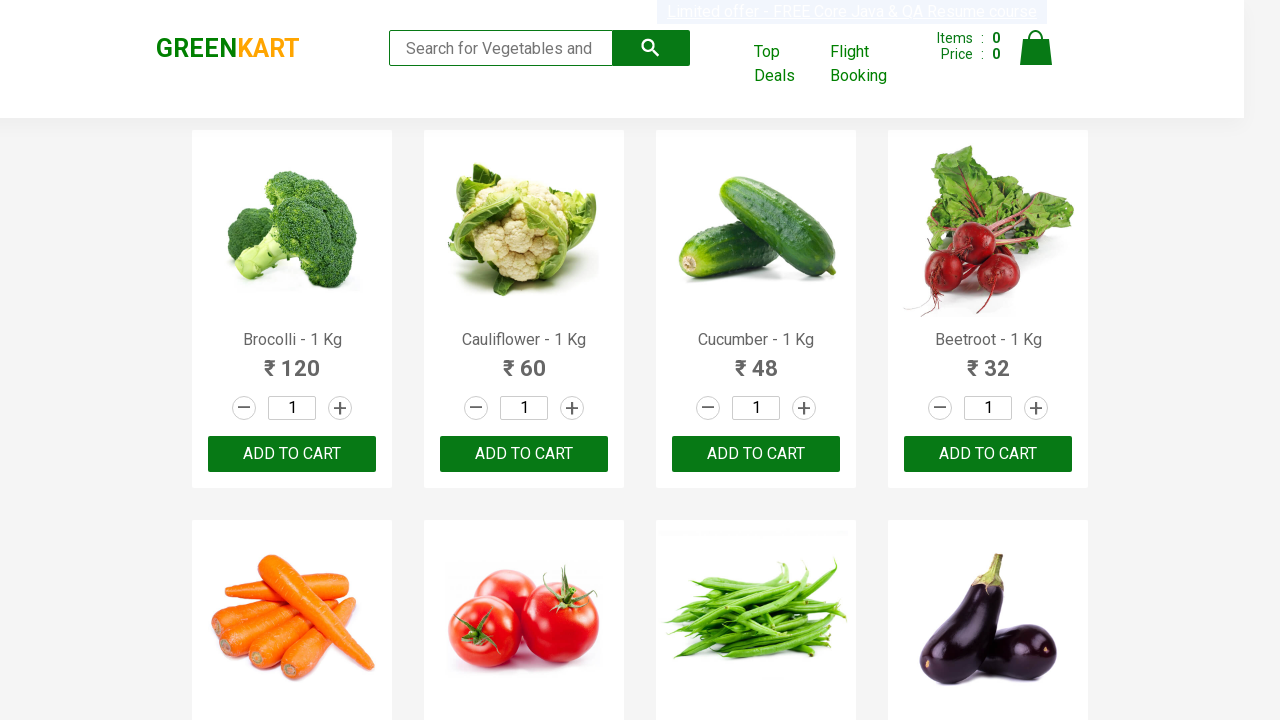

Filled search field with 'ca' keyword to filter products on .search-keyword
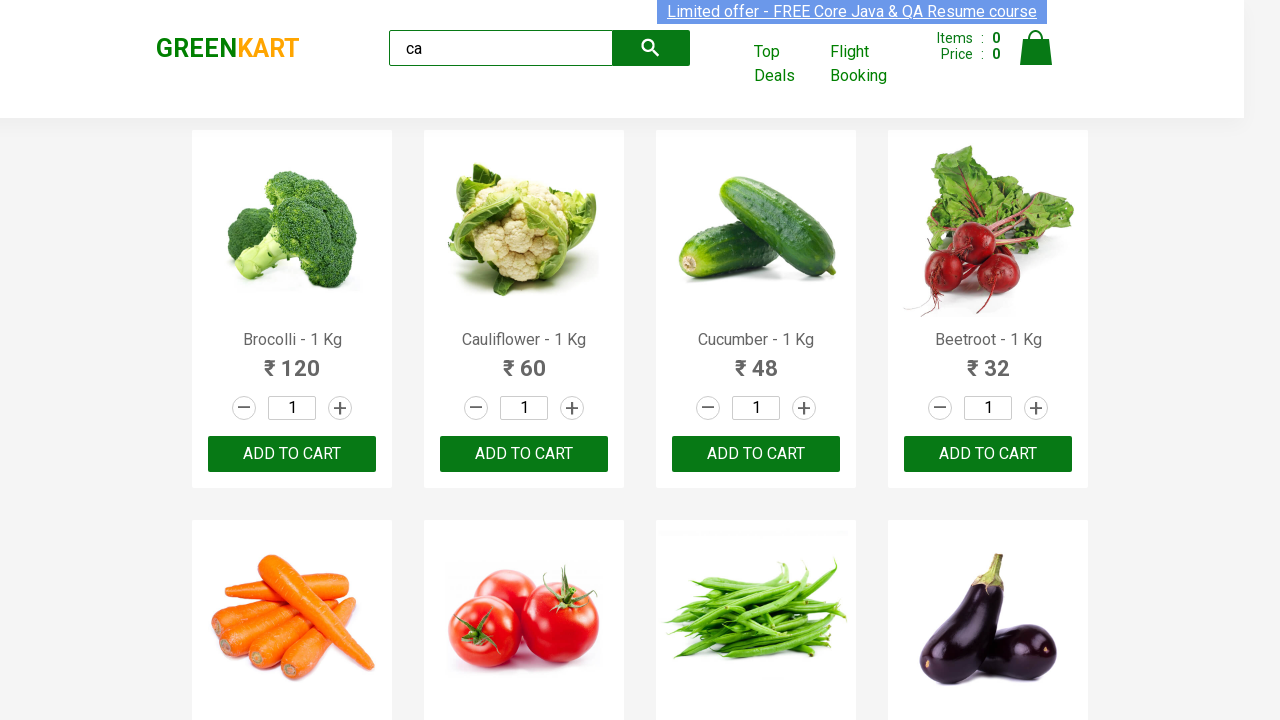

Waited 2 seconds for products to filter
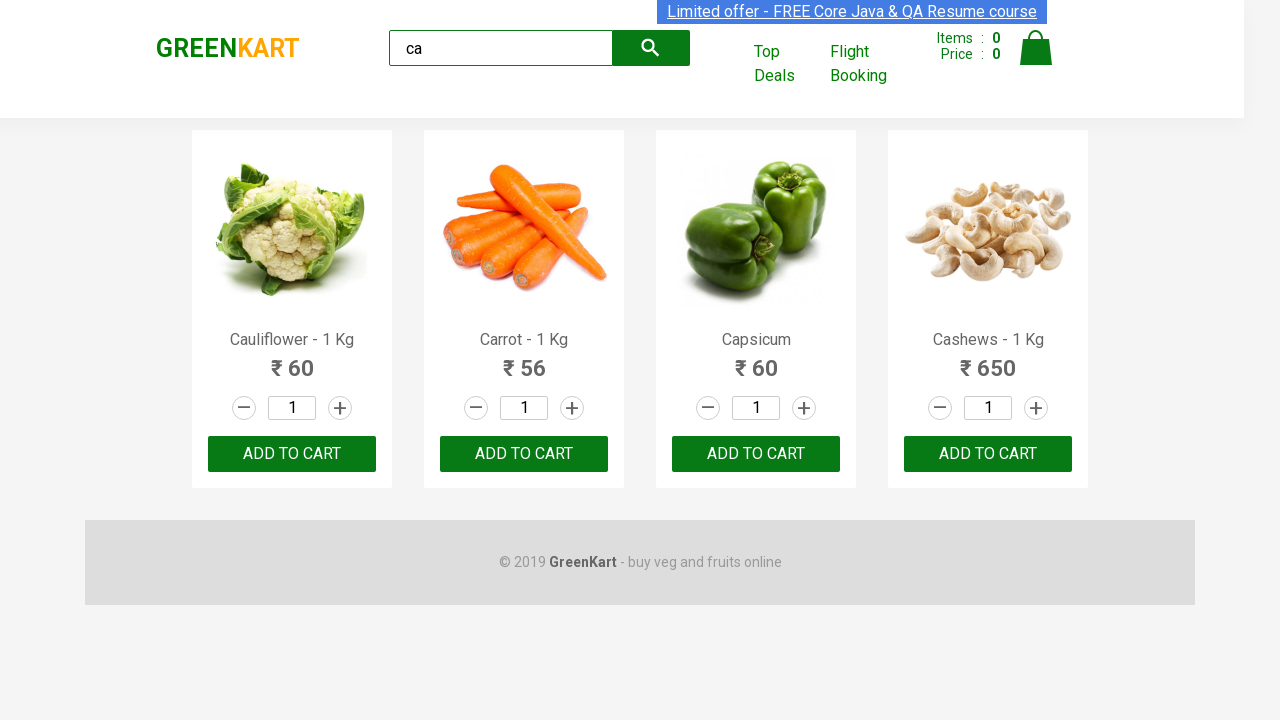

Verified that 4 visible products are displayed after search filter
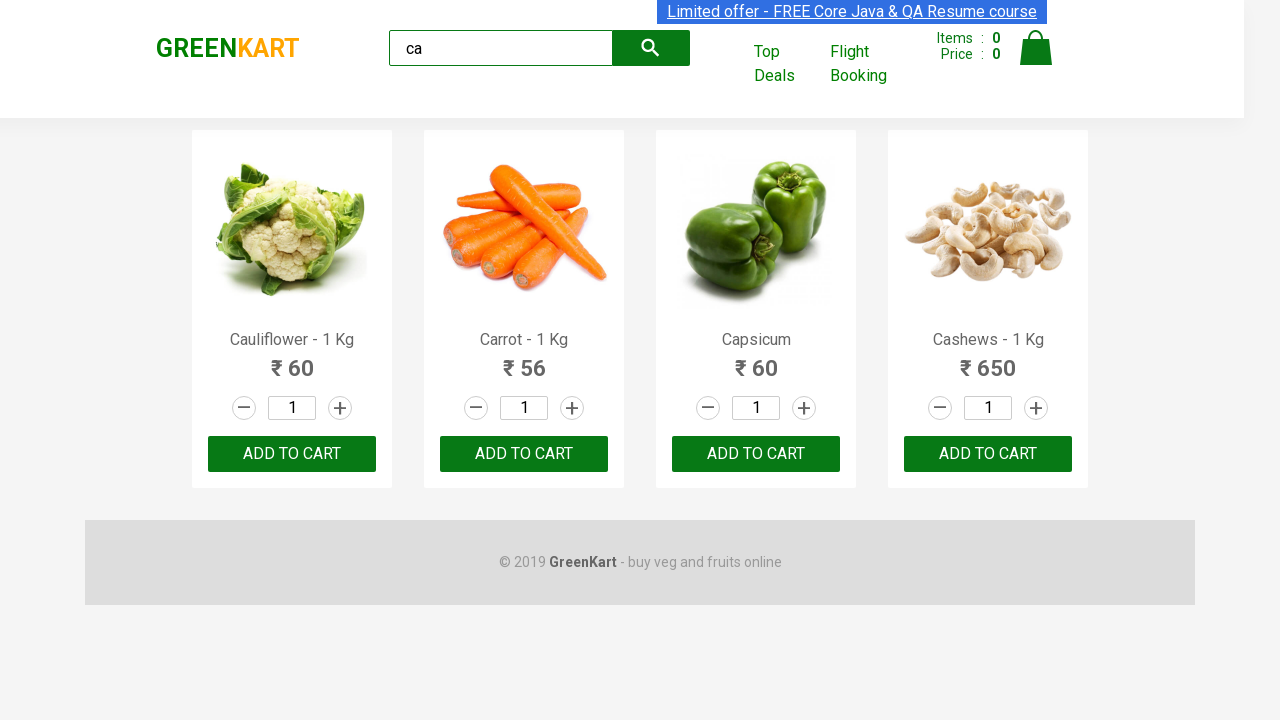

Clicked ADD TO CART button for the third visible product at (756, 454) on .products .product >> nth=2 >> internal:text="ADD TO CART"i
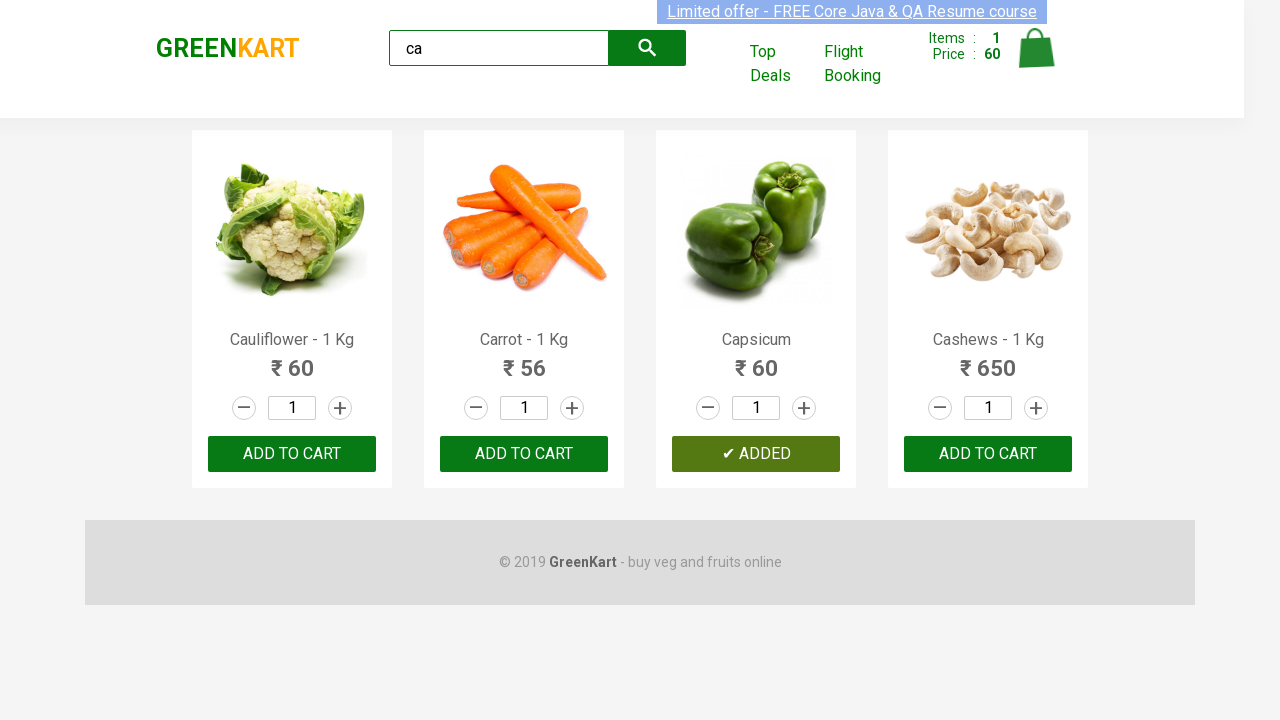

Found and clicked ADD TO CART button for Cashews product at (988, 454) on .products .product >> nth=3 >> button
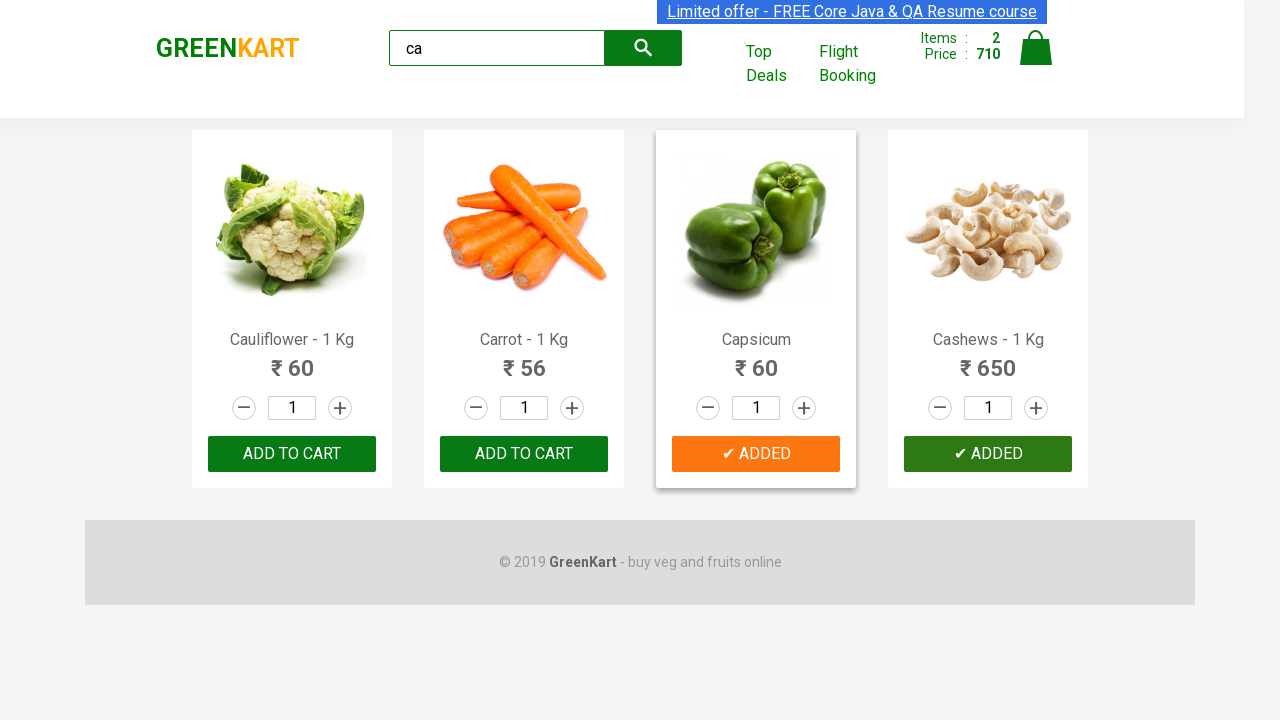

Verified that brand text displays 'GREENKART'
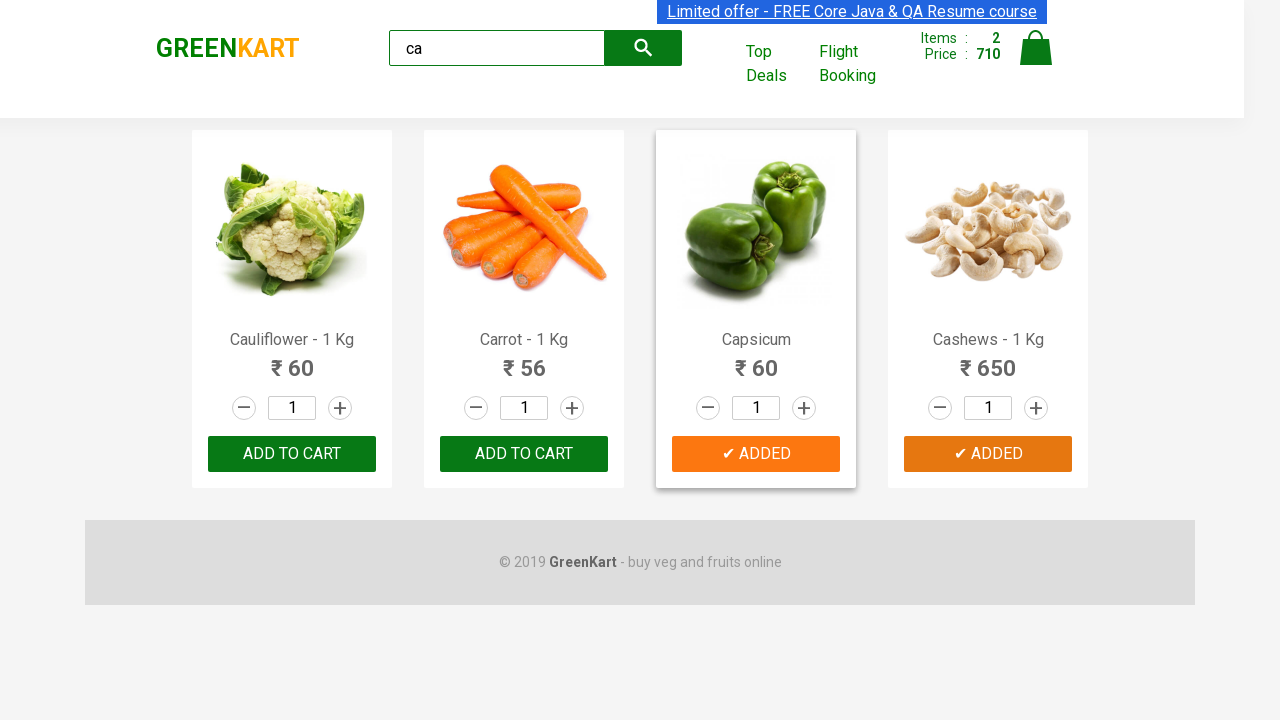

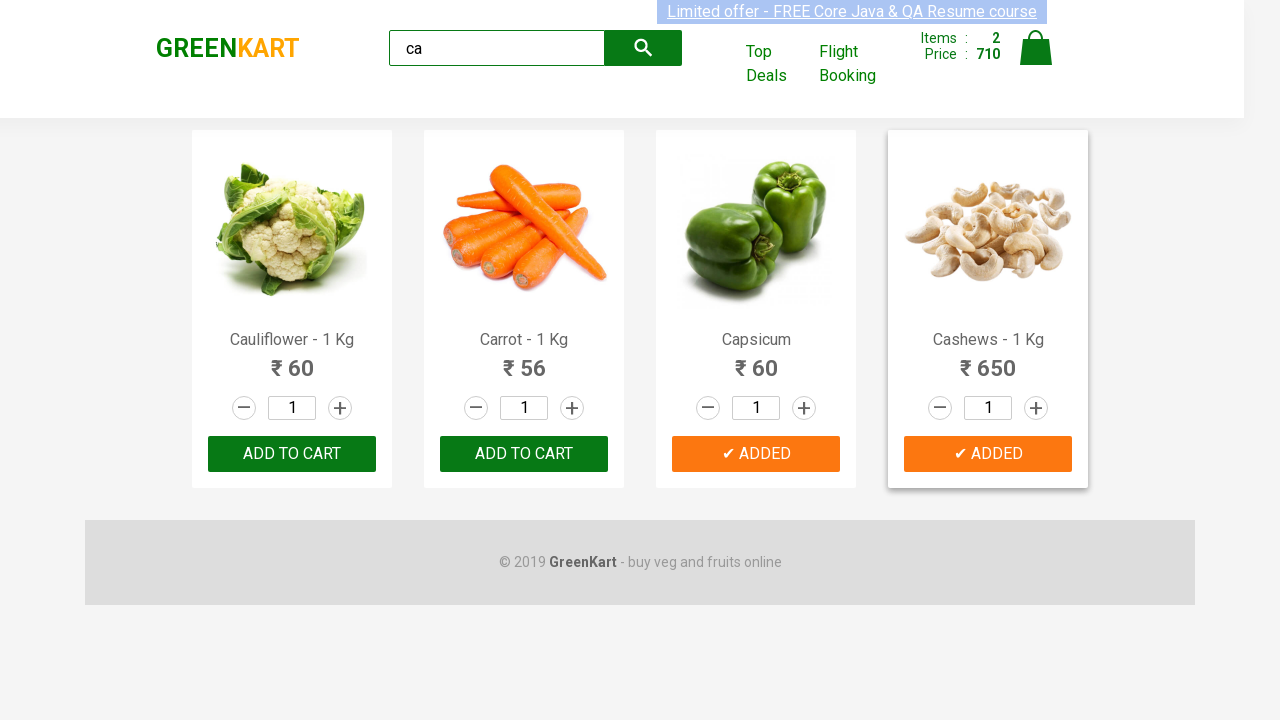